Tests login with empty password field and verifies error message

Starting URL: https://www.saucedemo.com/v1/

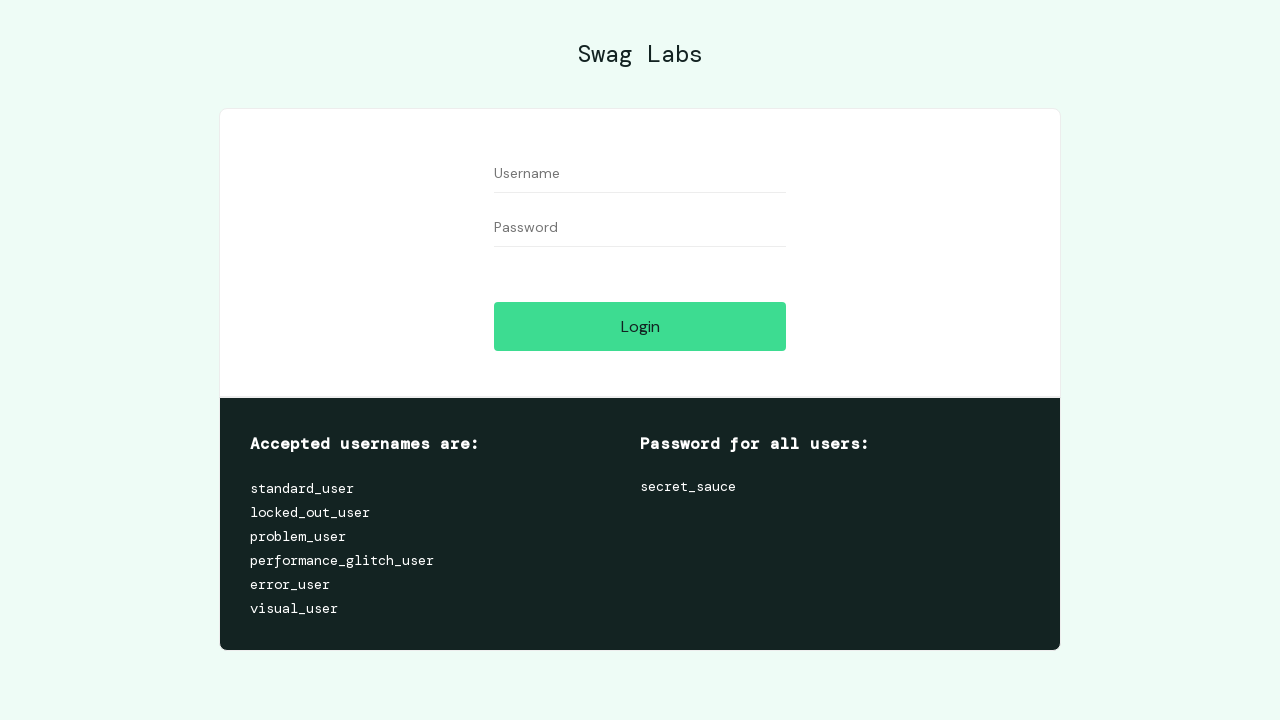

Filled username field with 'standard_user' on #user-name
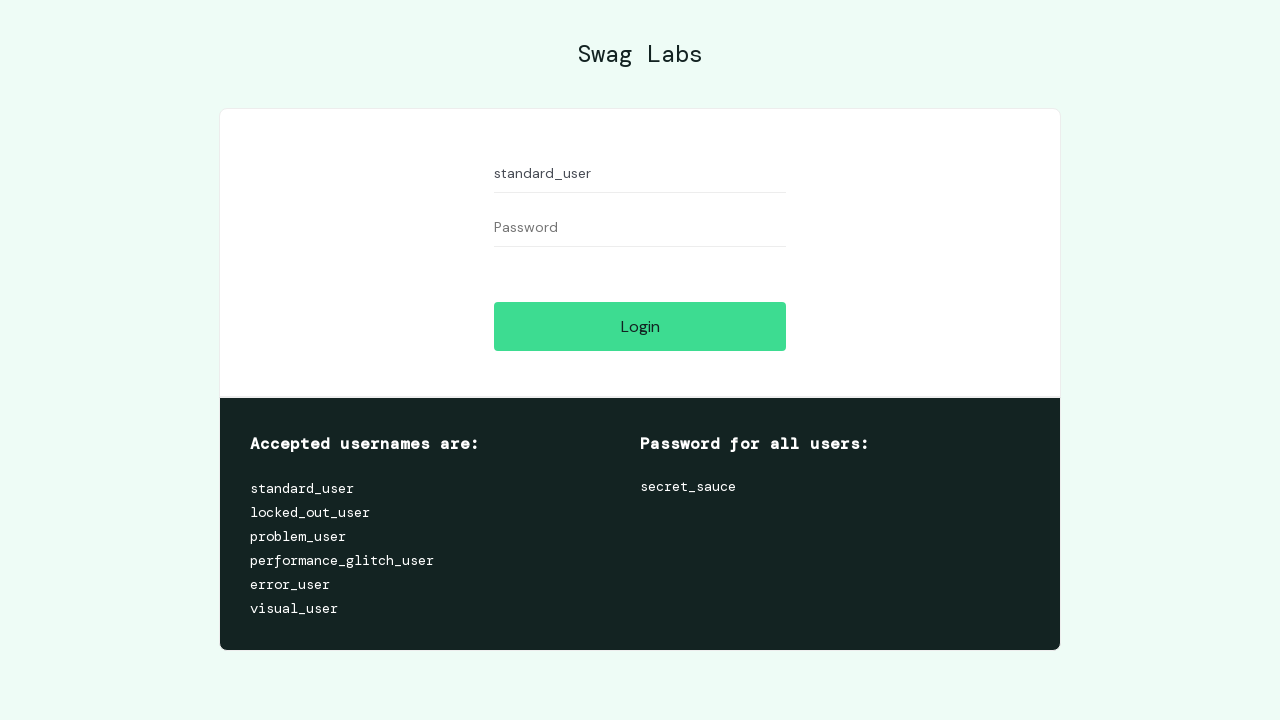

Clicked login button with empty password field at (640, 326) on #login-button
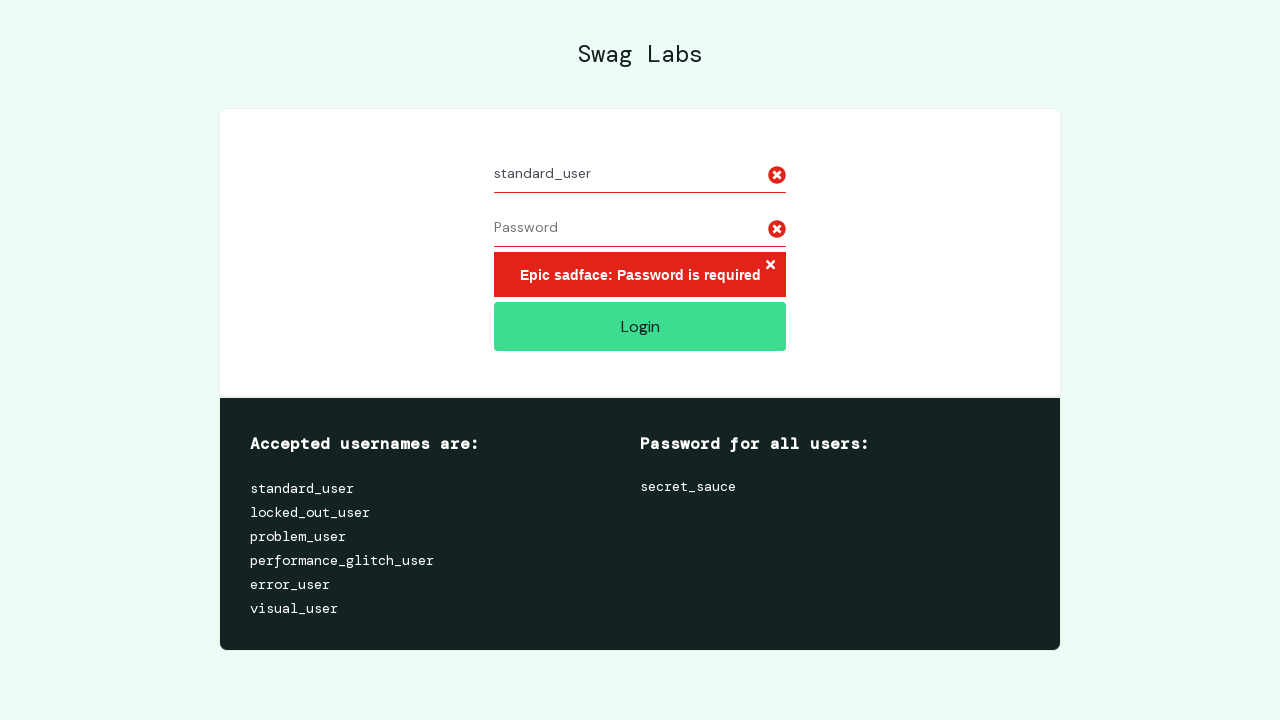

Error message element appeared on page
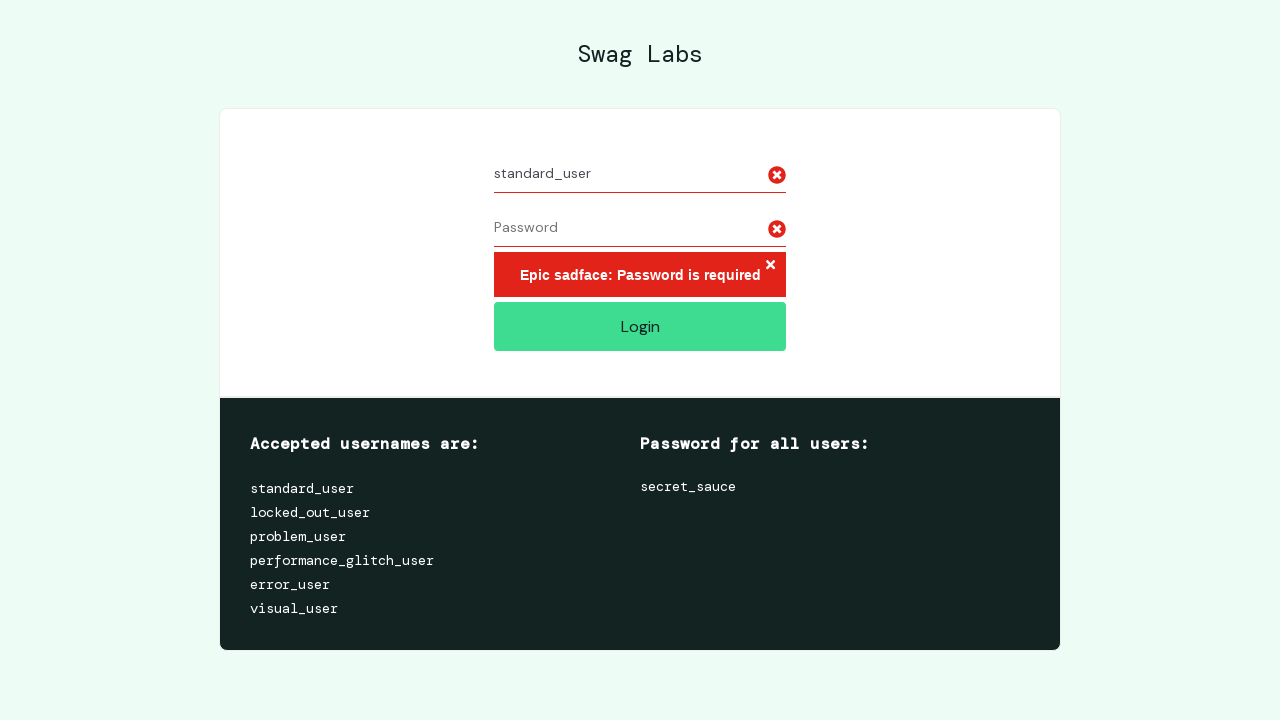

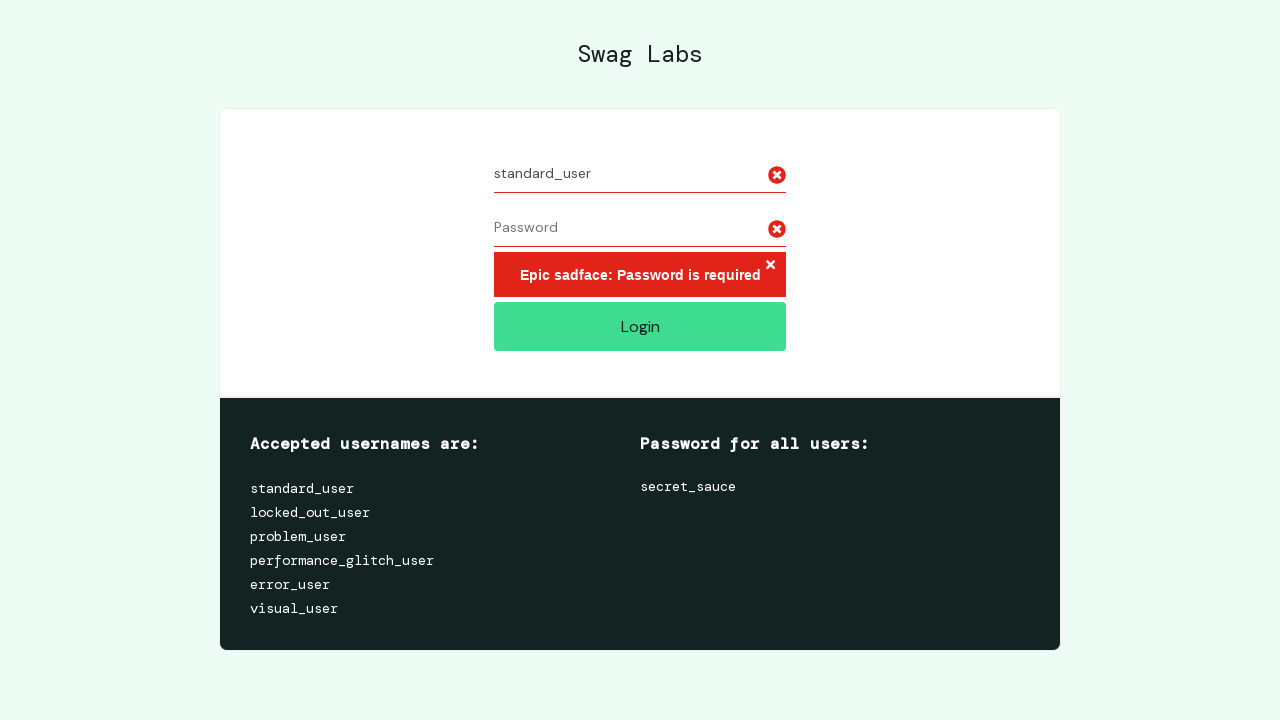